Tests multiple window handling by clicking a link that opens a new tab, then switching to the new tab with title "New Window"

Starting URL: https://the-internet.herokuapp.com/windows

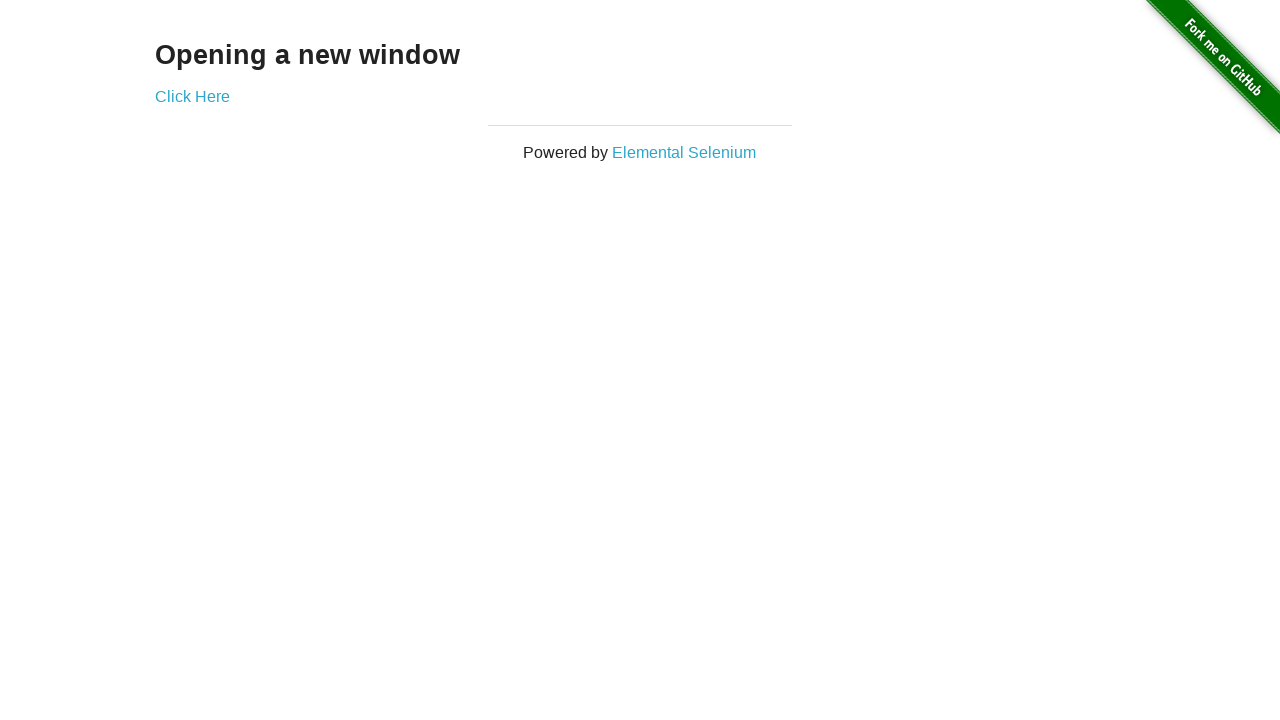

Clicked 'Click Here' link to open new tab at (192, 96) on a:text('Click Here')
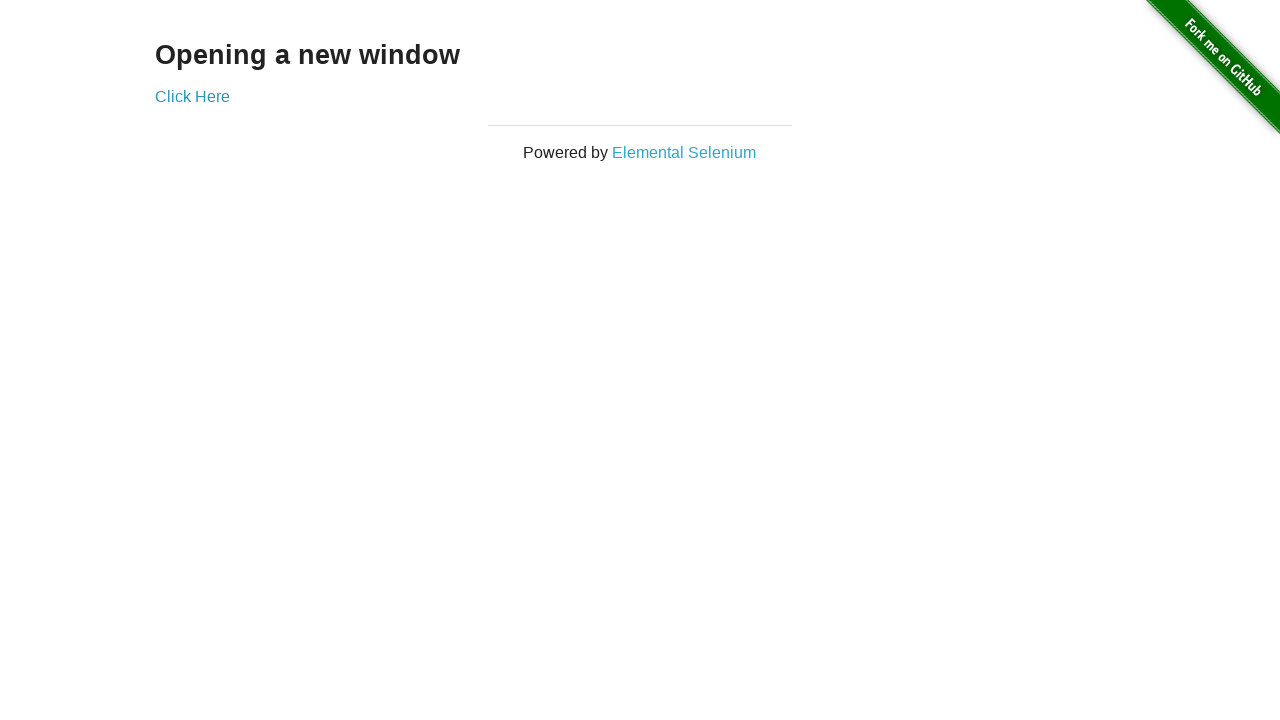

Captured new page/tab that was opened
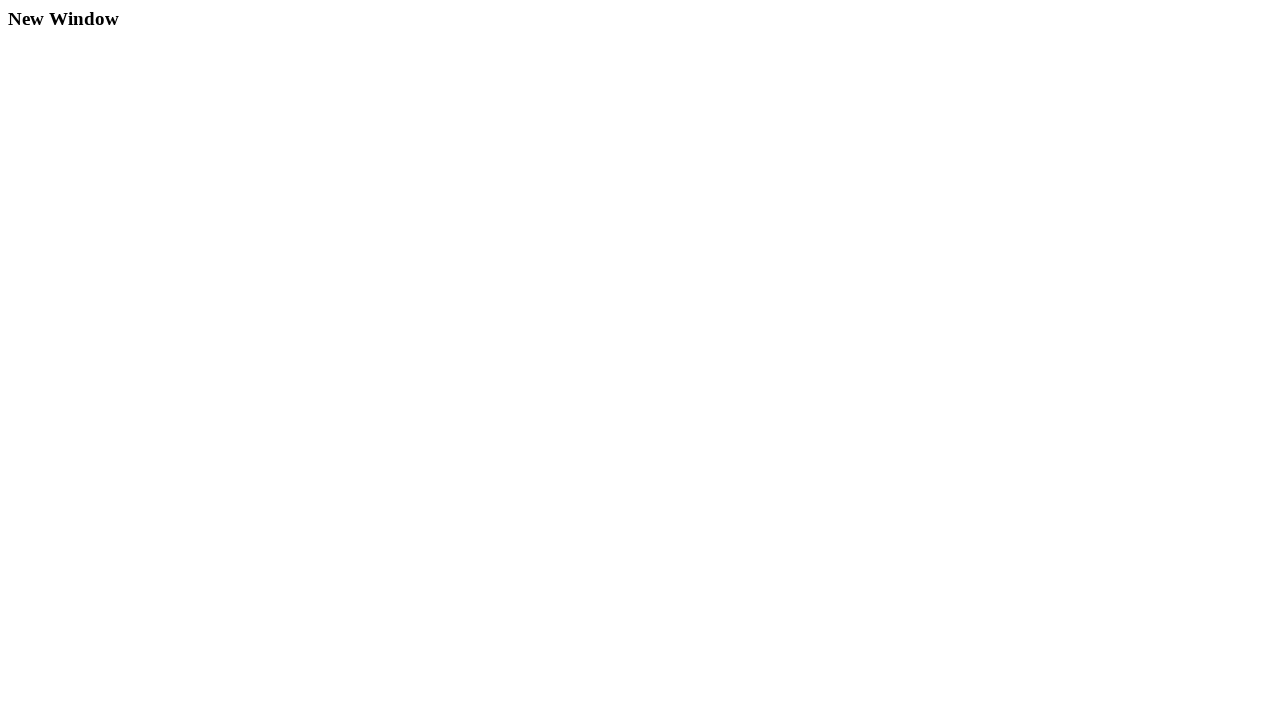

New page finished loading
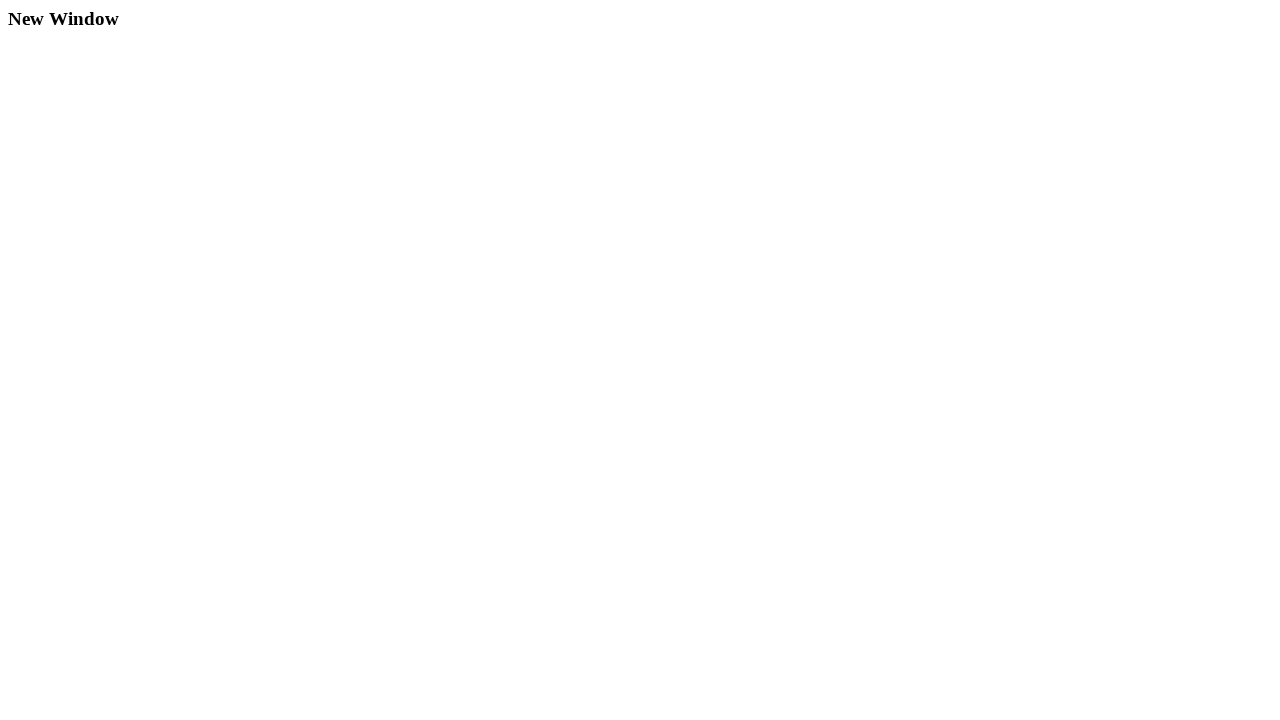

Verified new page title is 'New Window'
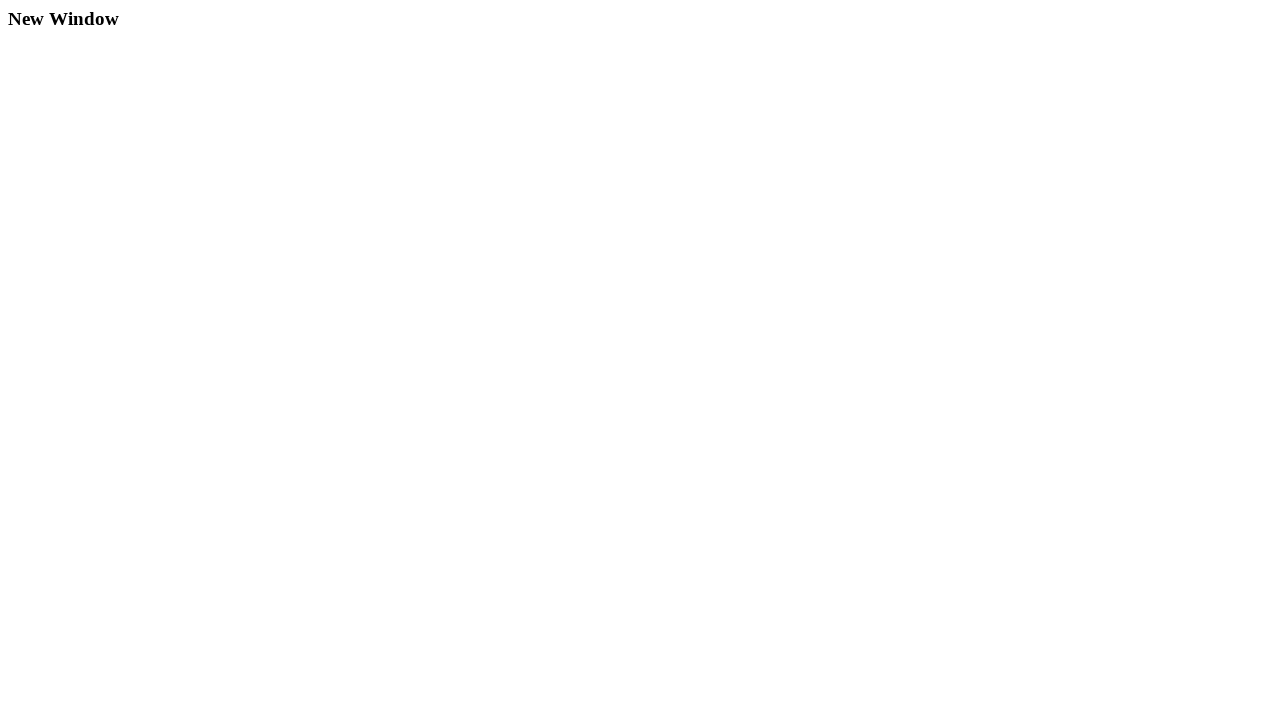

Printed new page title: New Window
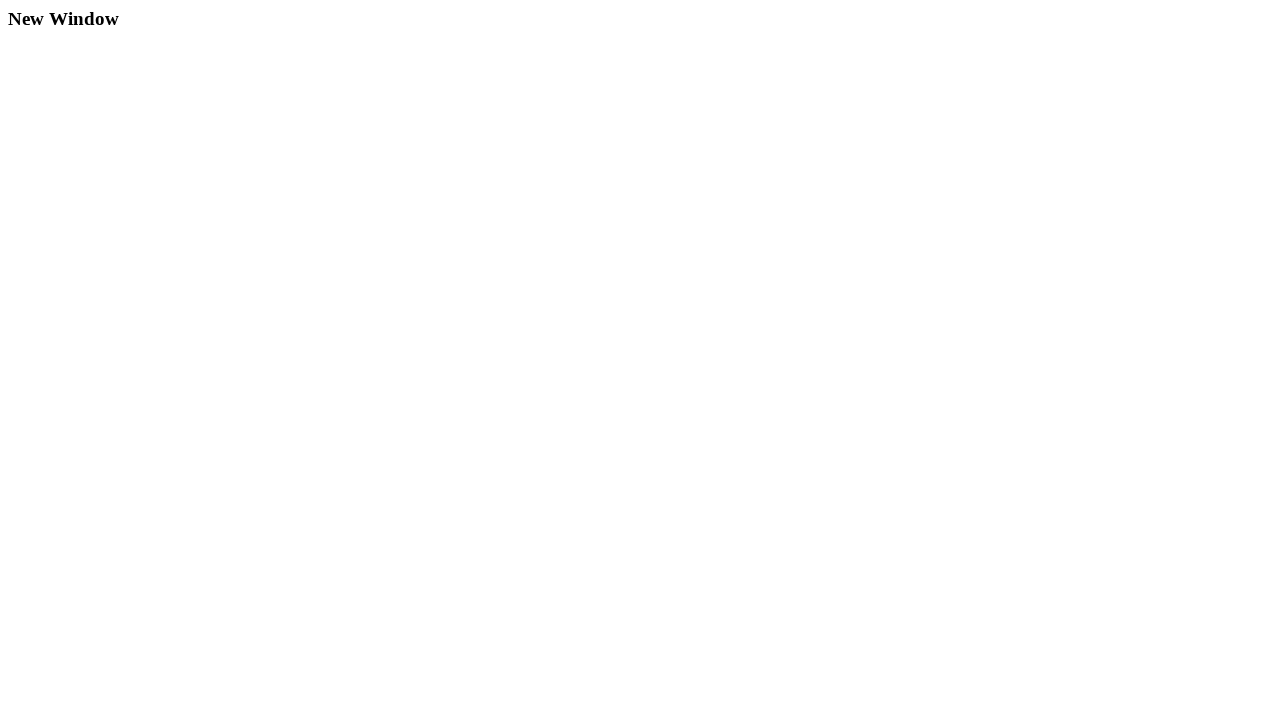

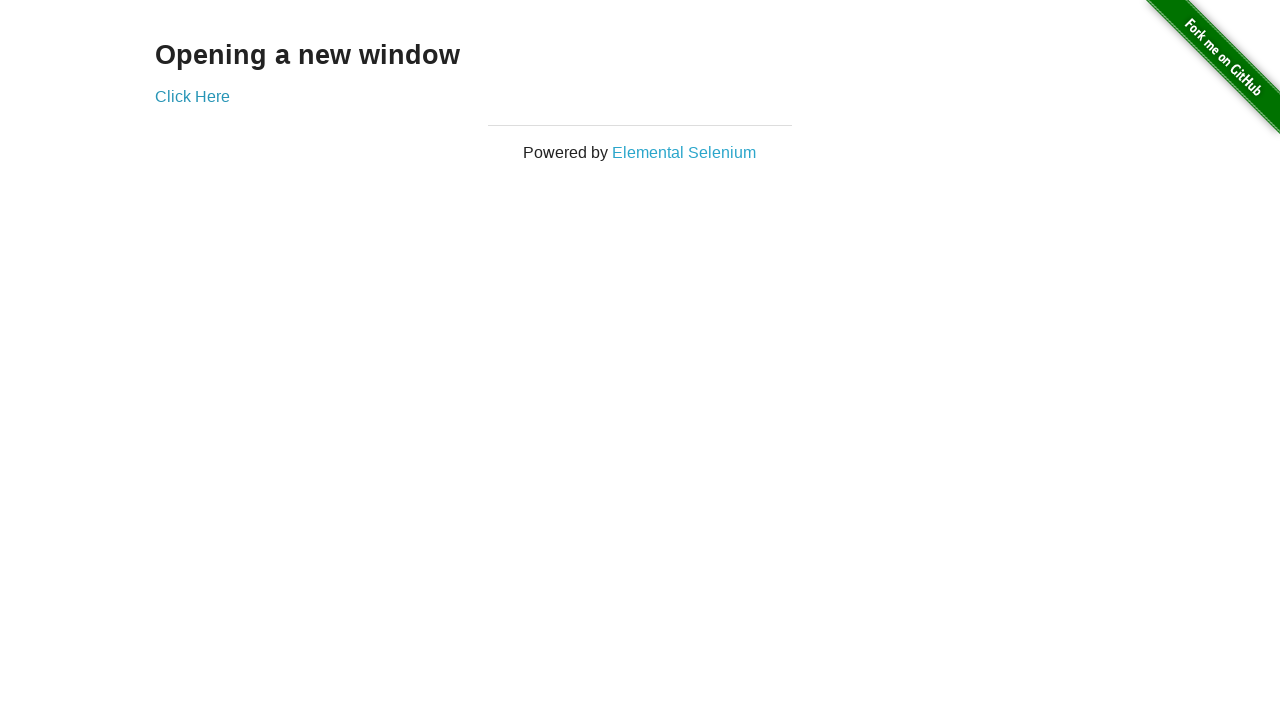